Tests filling out a contact form with name, email, phone and message fields on the test automation practice website

Starting URL: https://testautomationpractice.blogspot.com/

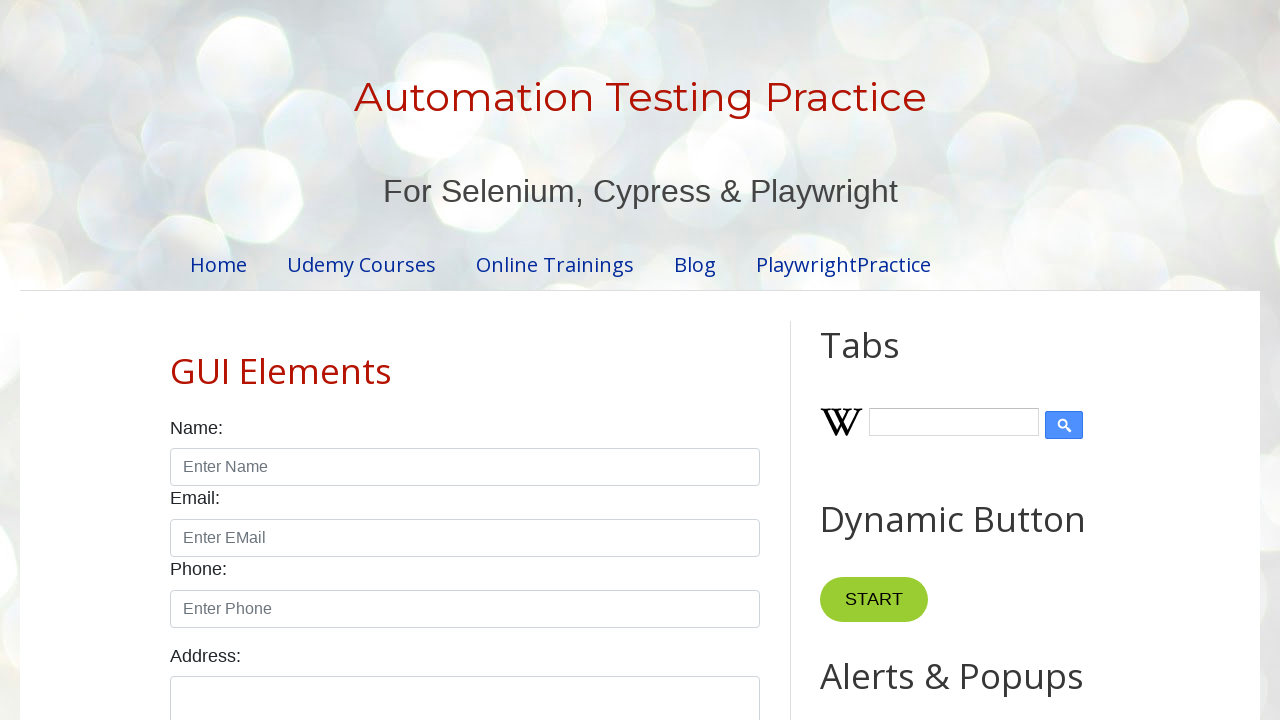

Cleared name input field on #name >> nth=0
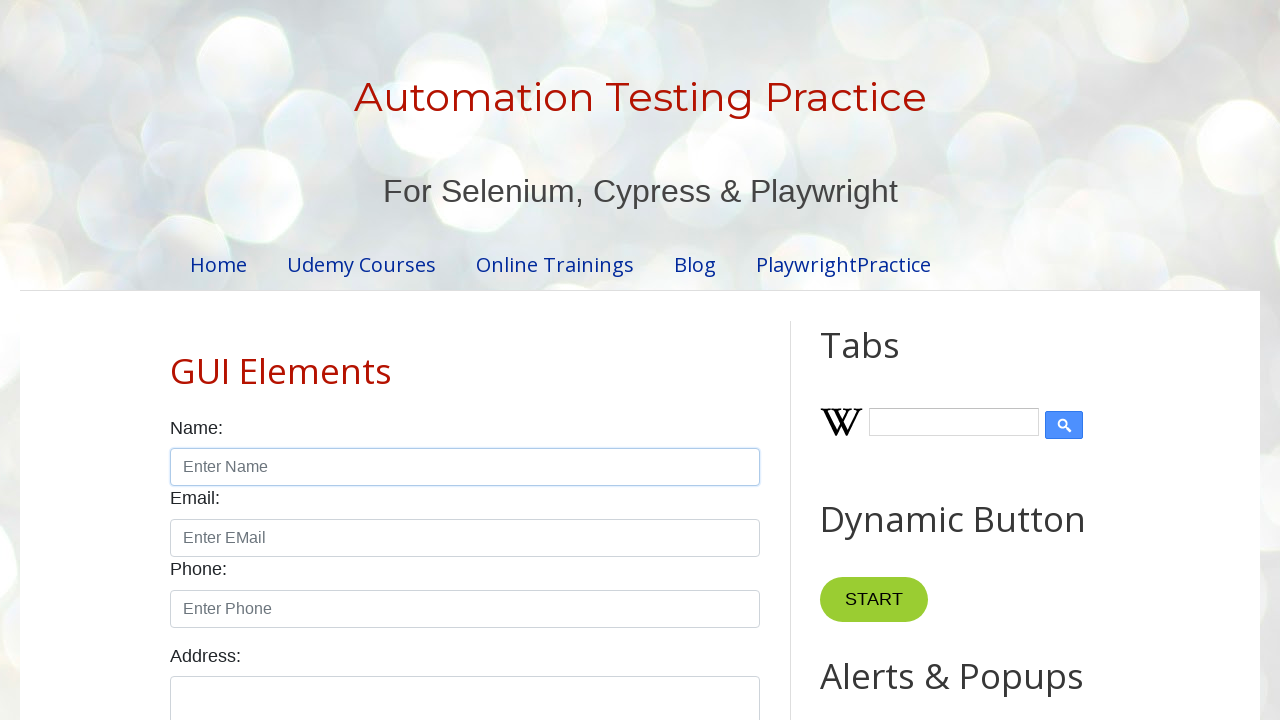

Filled name field with 'John Doe' on #name >> nth=0
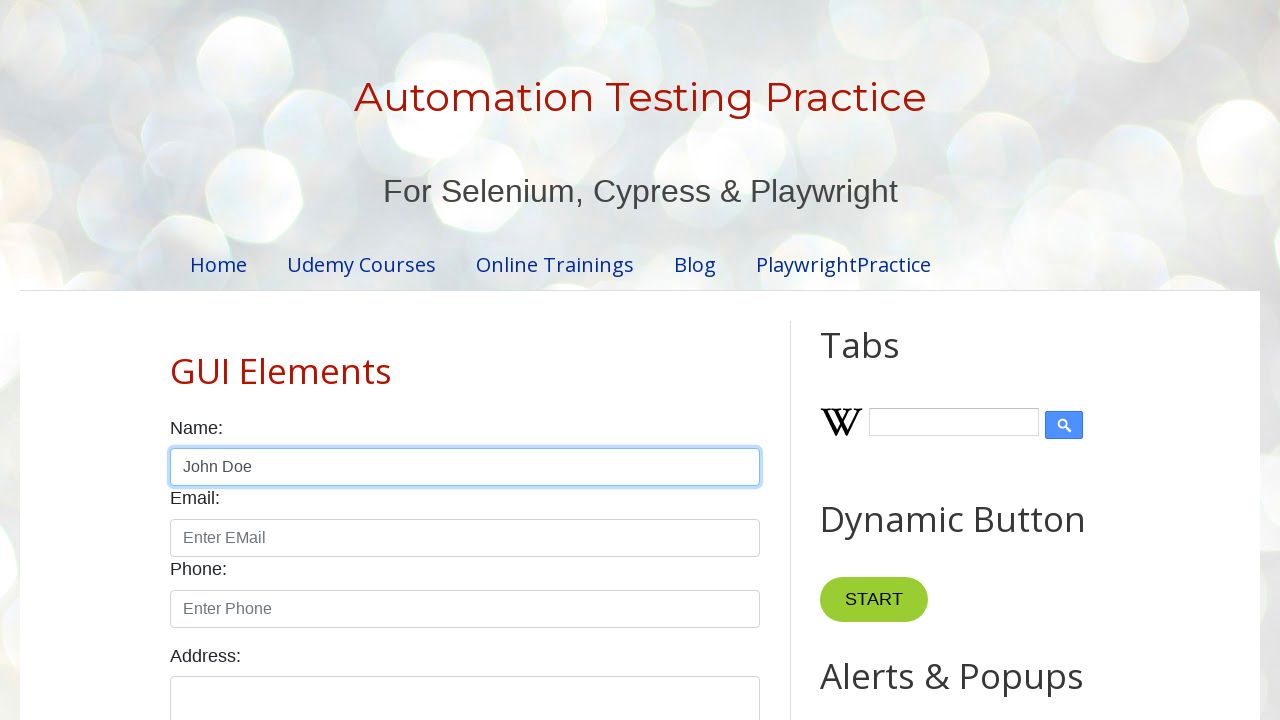

Clicked name input field at (465, 467) on #name >> nth=0
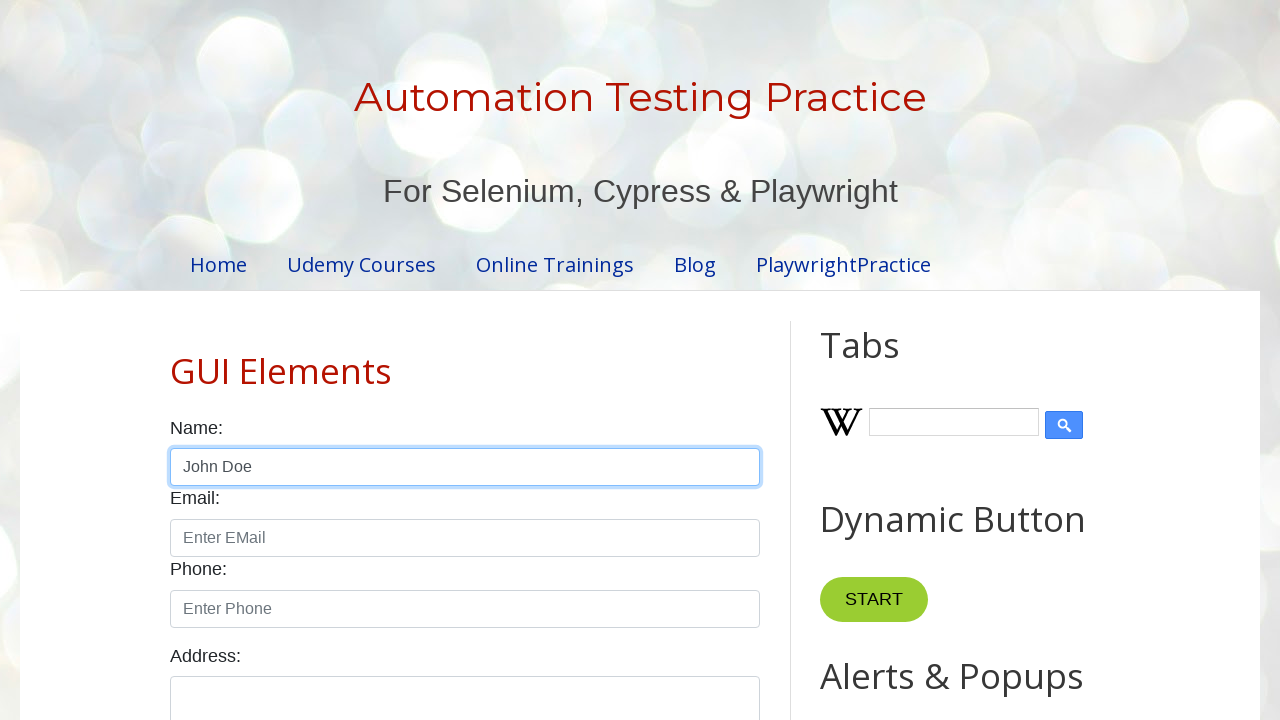

Scrolled name input field into view
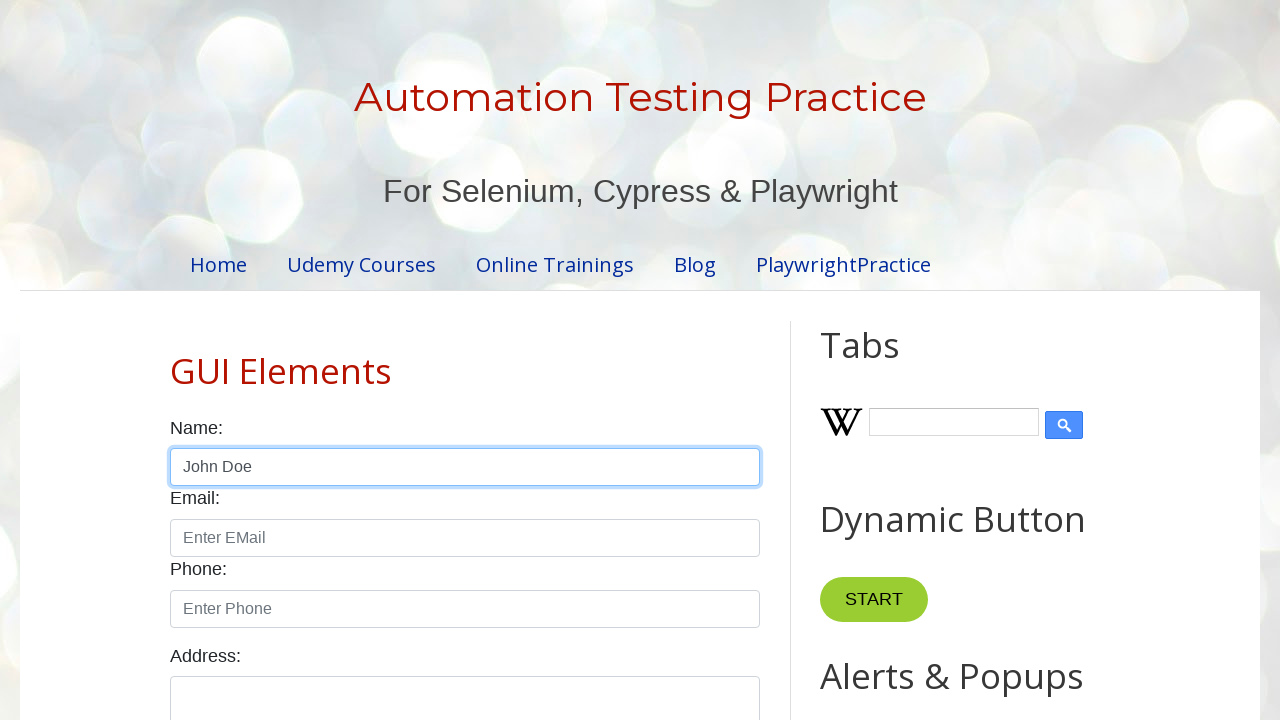

Cleared email input field on #email >> nth=0
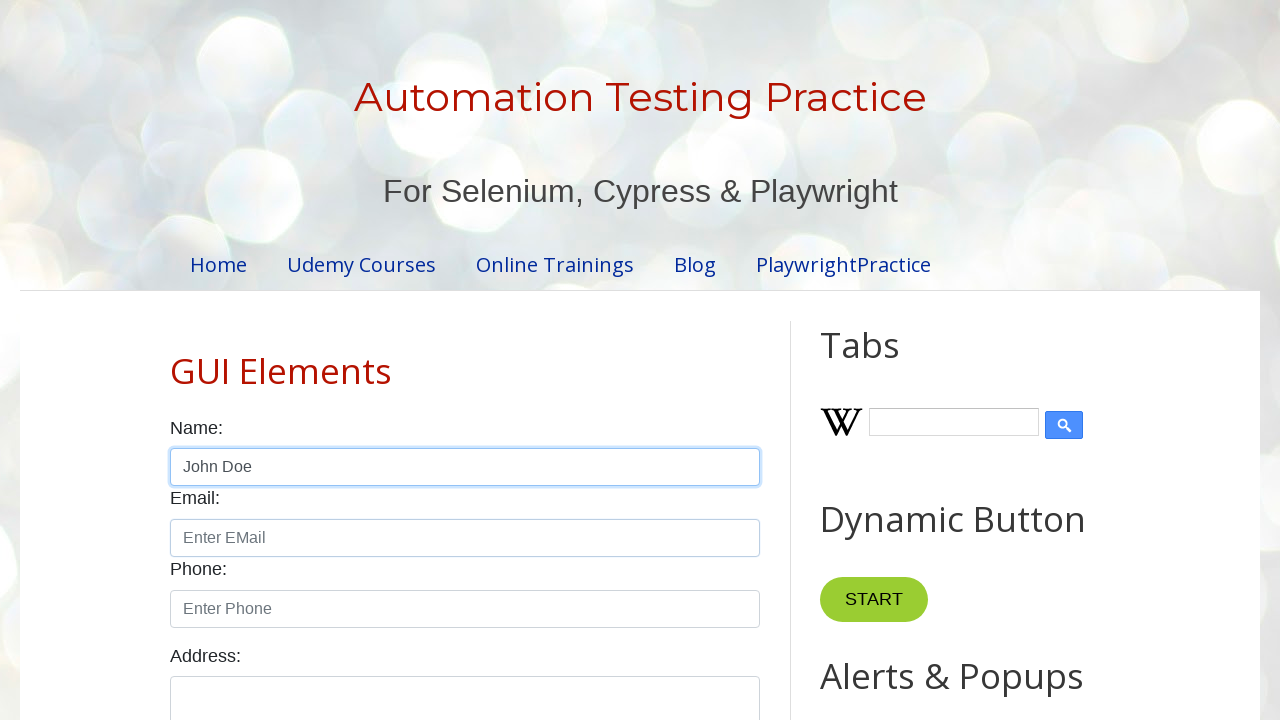

Filled email field with 'johndoe@example.com' on #email >> nth=0
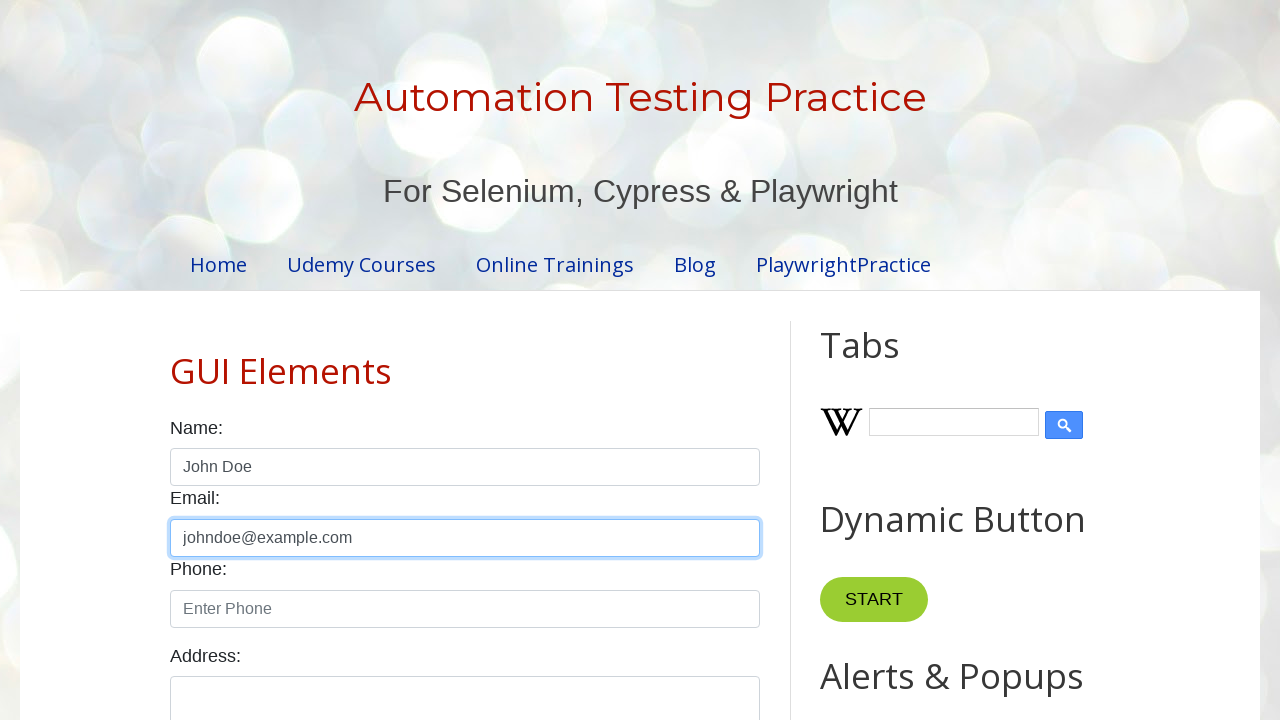

Clicked email input field at (465, 538) on #email >> nth=0
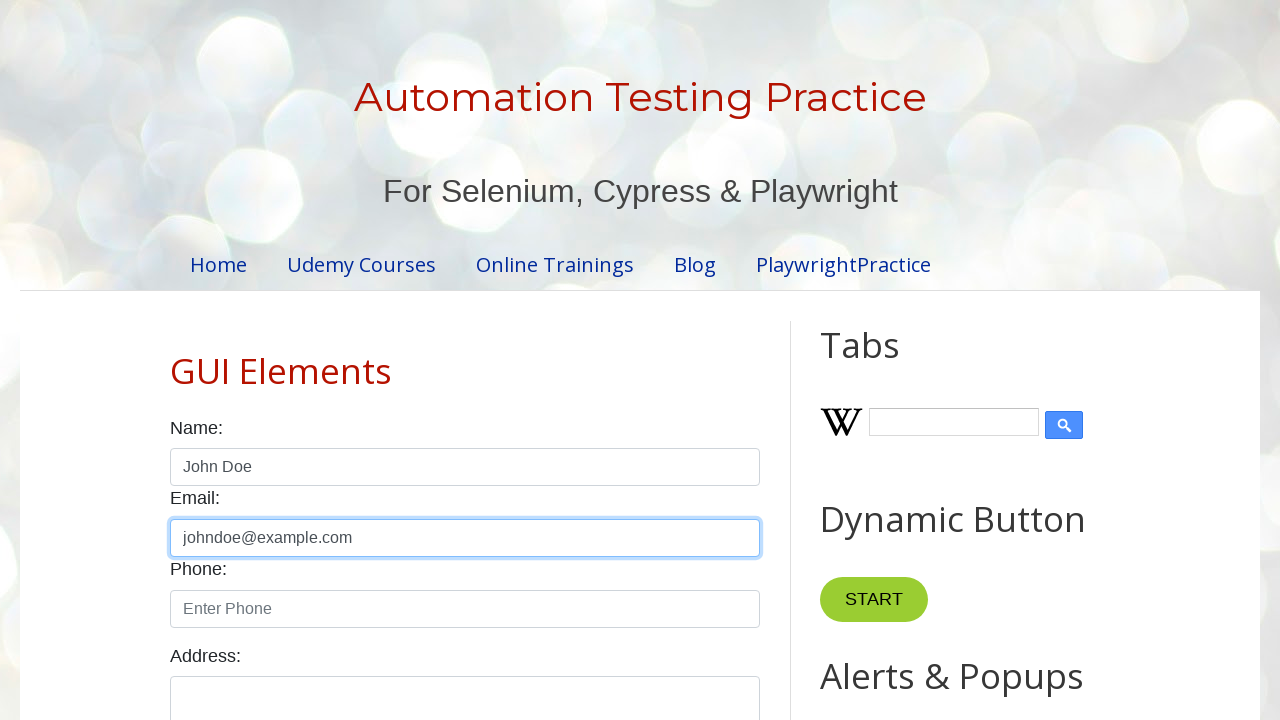

Scrolled email input field into view
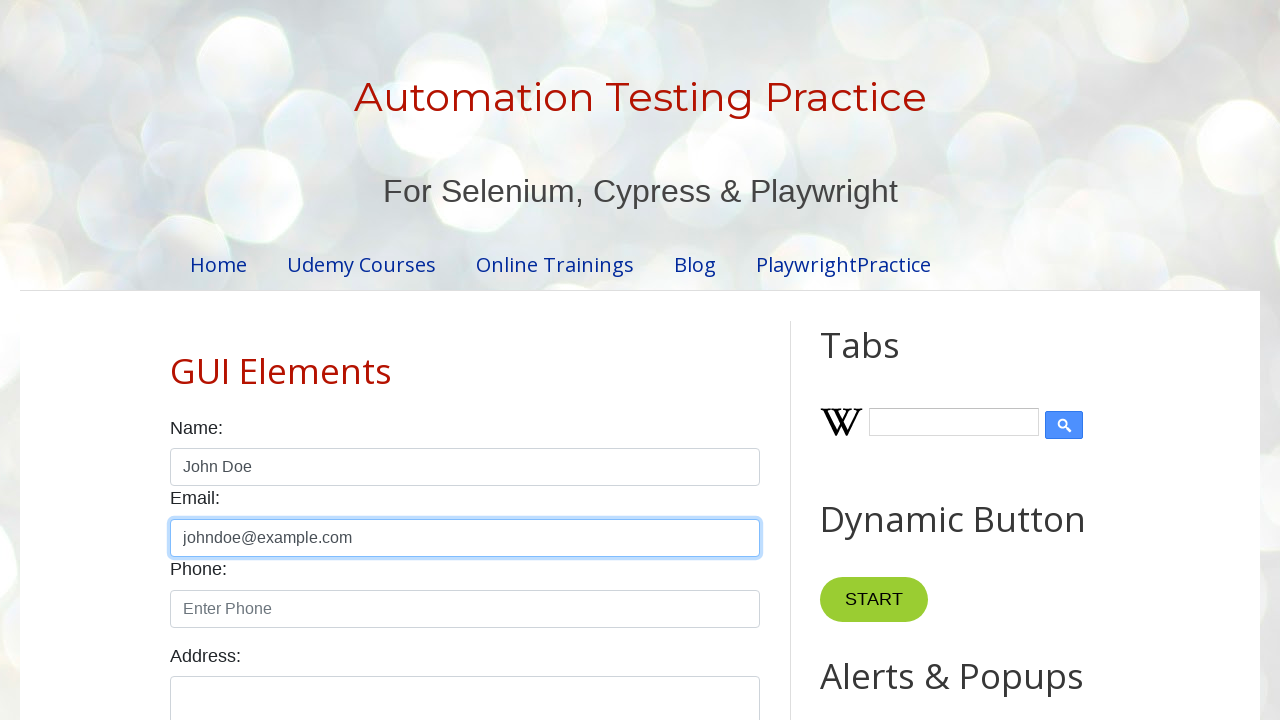

Cleared phone input field on input[id='phone'] >> nth=0
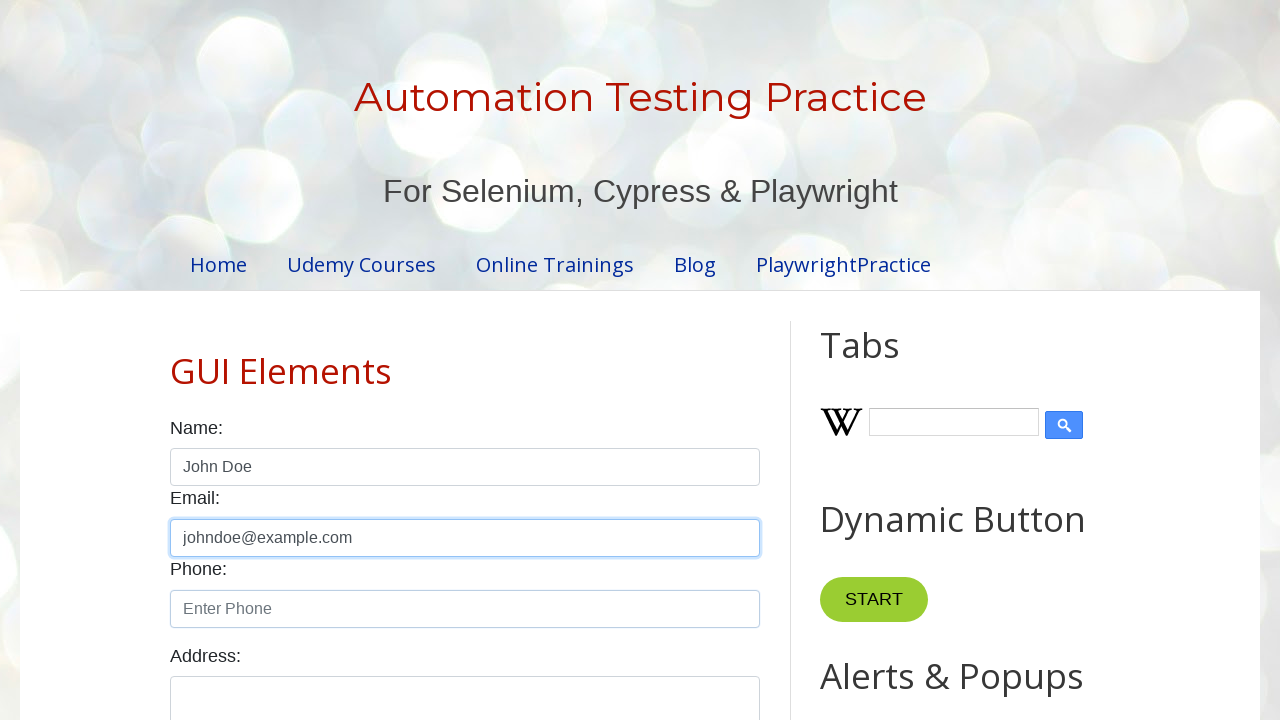

Filled phone field with '5551234567' on input[id='phone'] >> nth=0
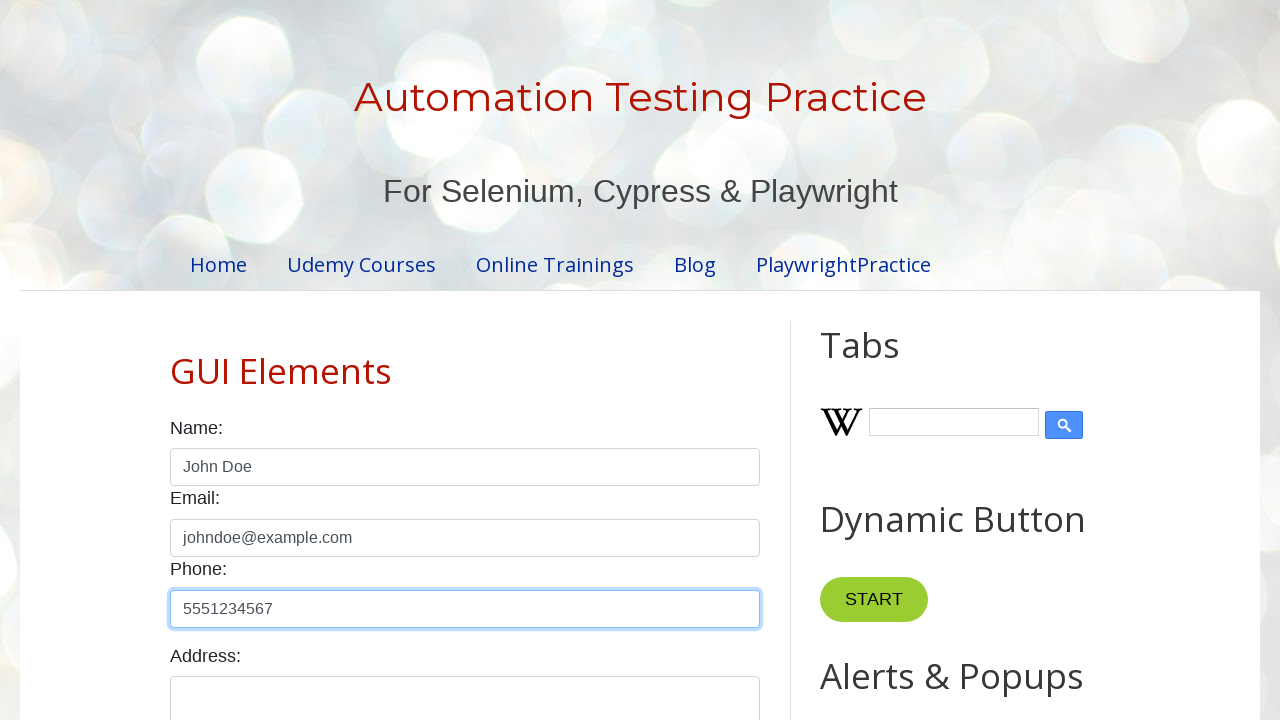

Clicked phone input field at (465, 609) on input[id='phone'] >> nth=0
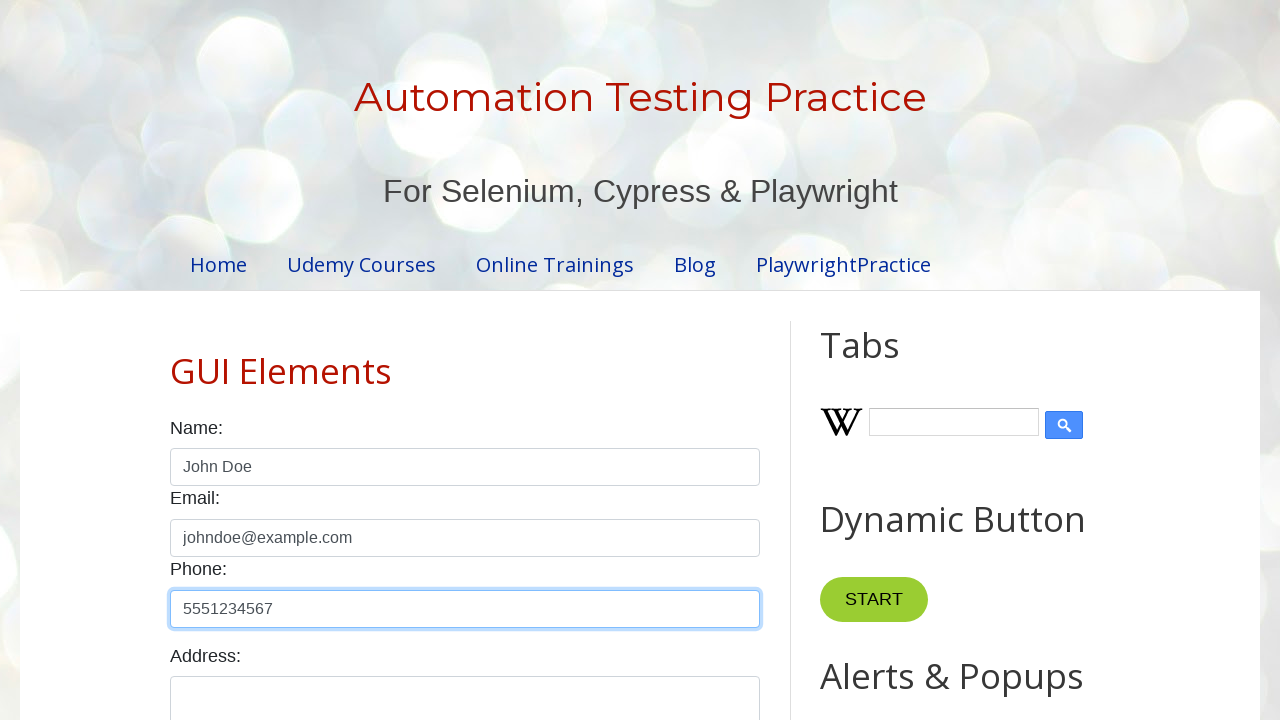

Scrolled phone input field into view
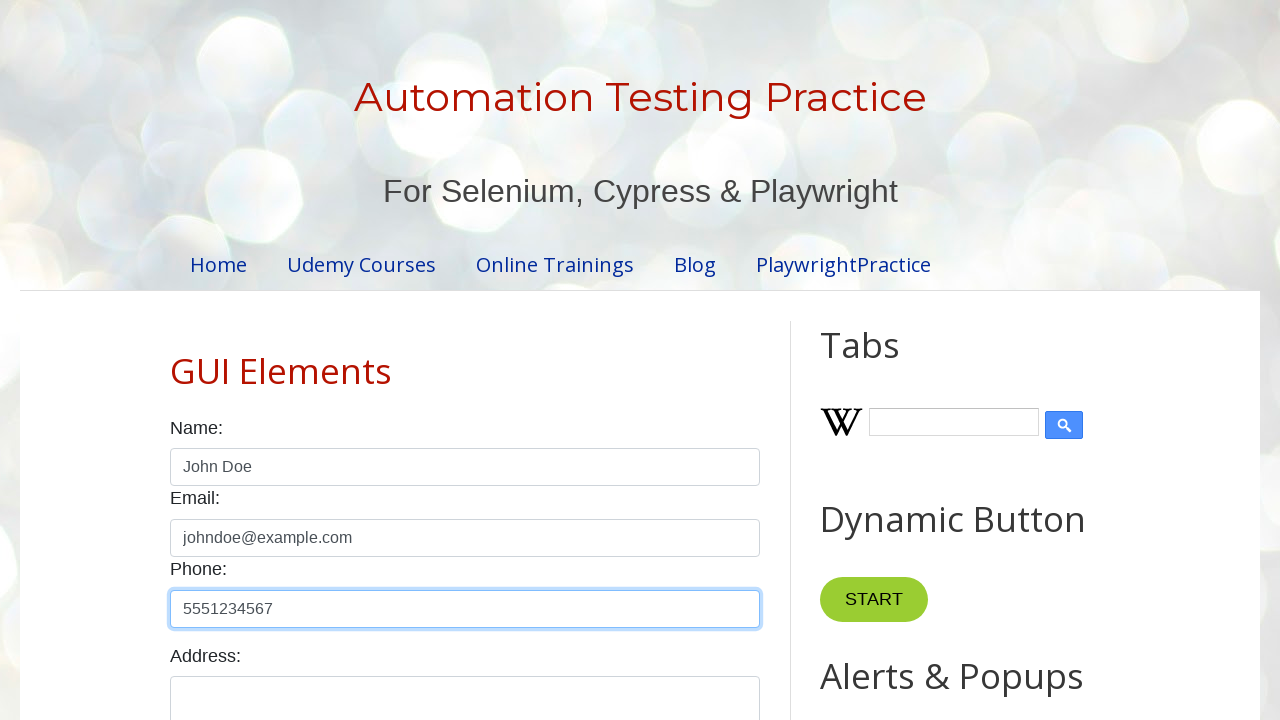

Cleared message textarea on #textarea
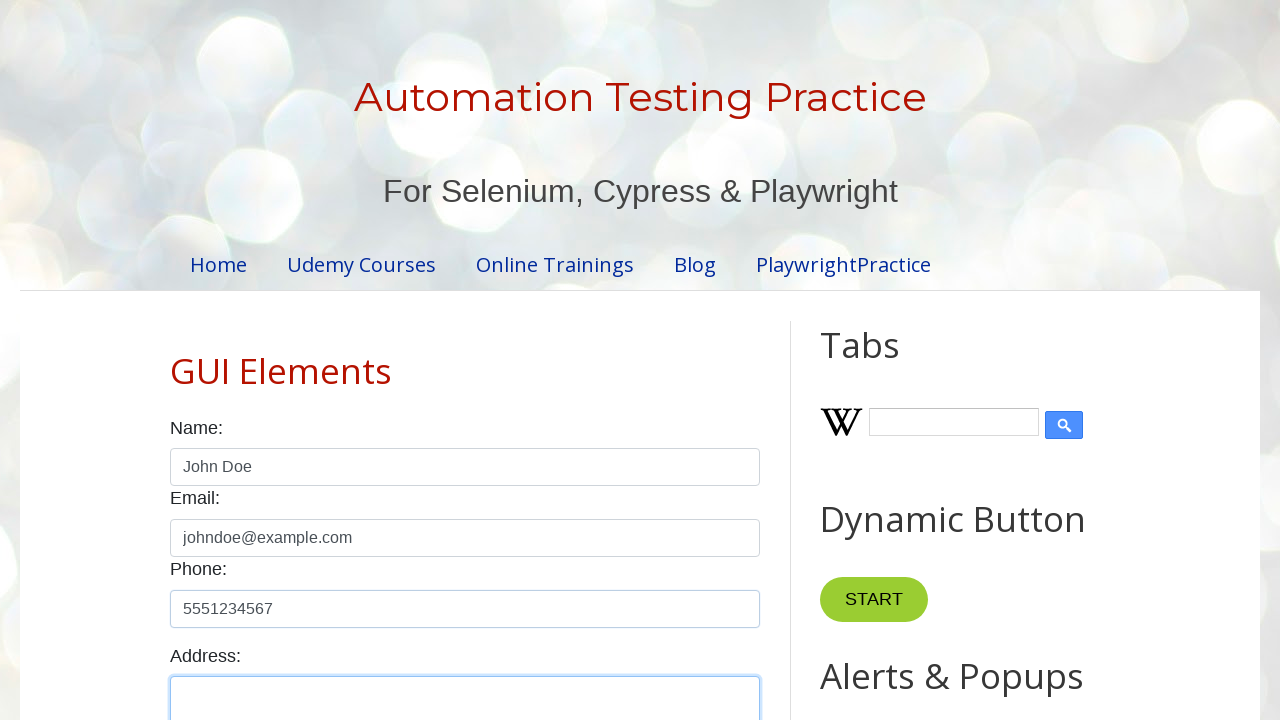

Filled message field with 'This is a test message for the contact form.' on #textarea
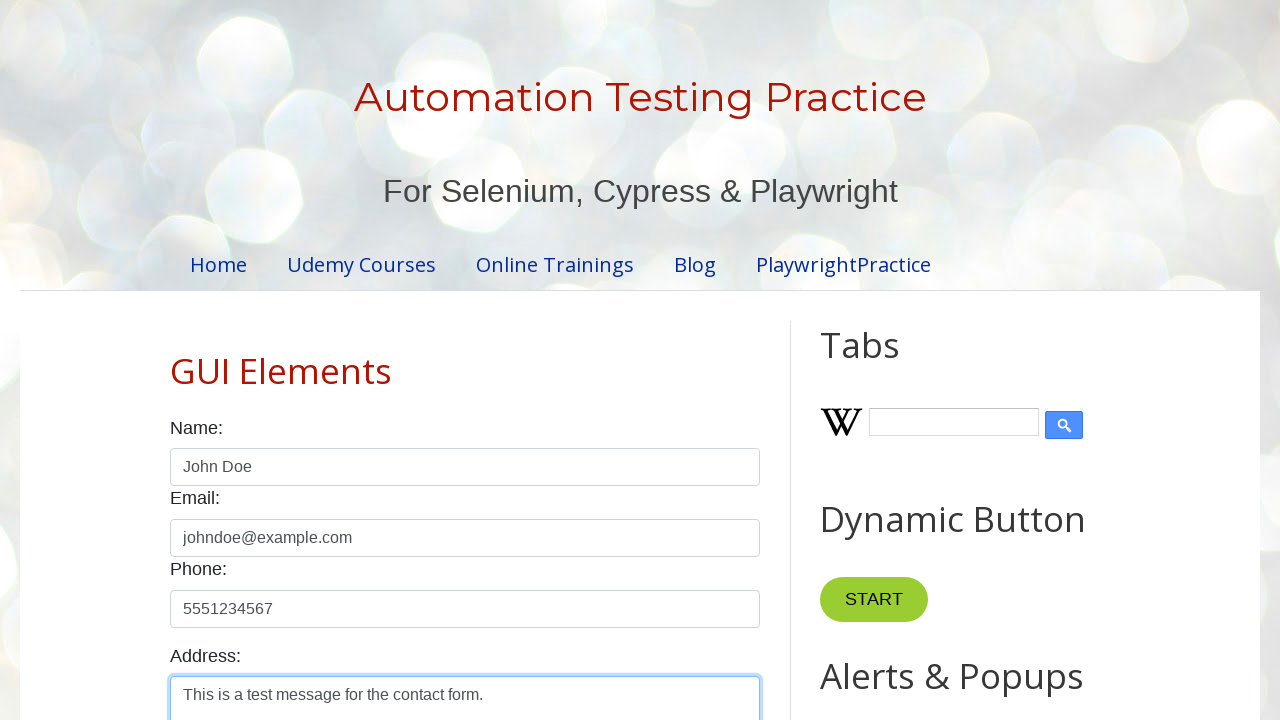

Clicked message textarea field at (465, 690) on #textarea
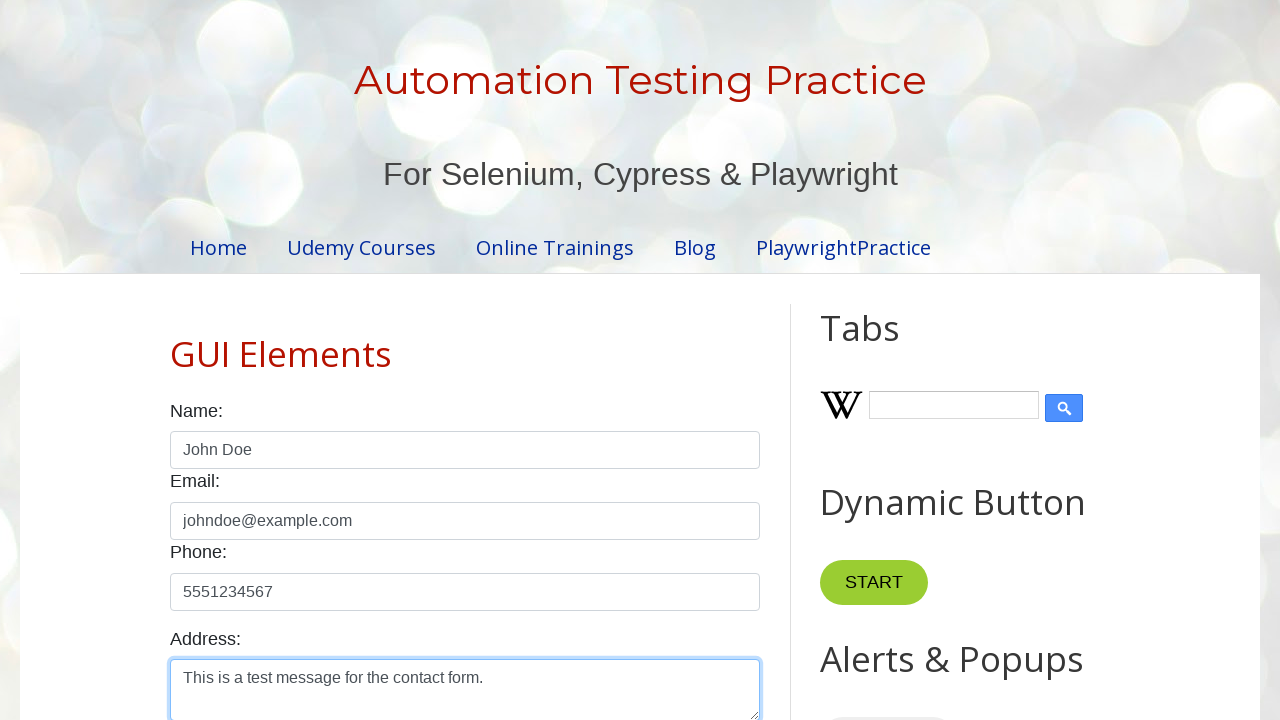

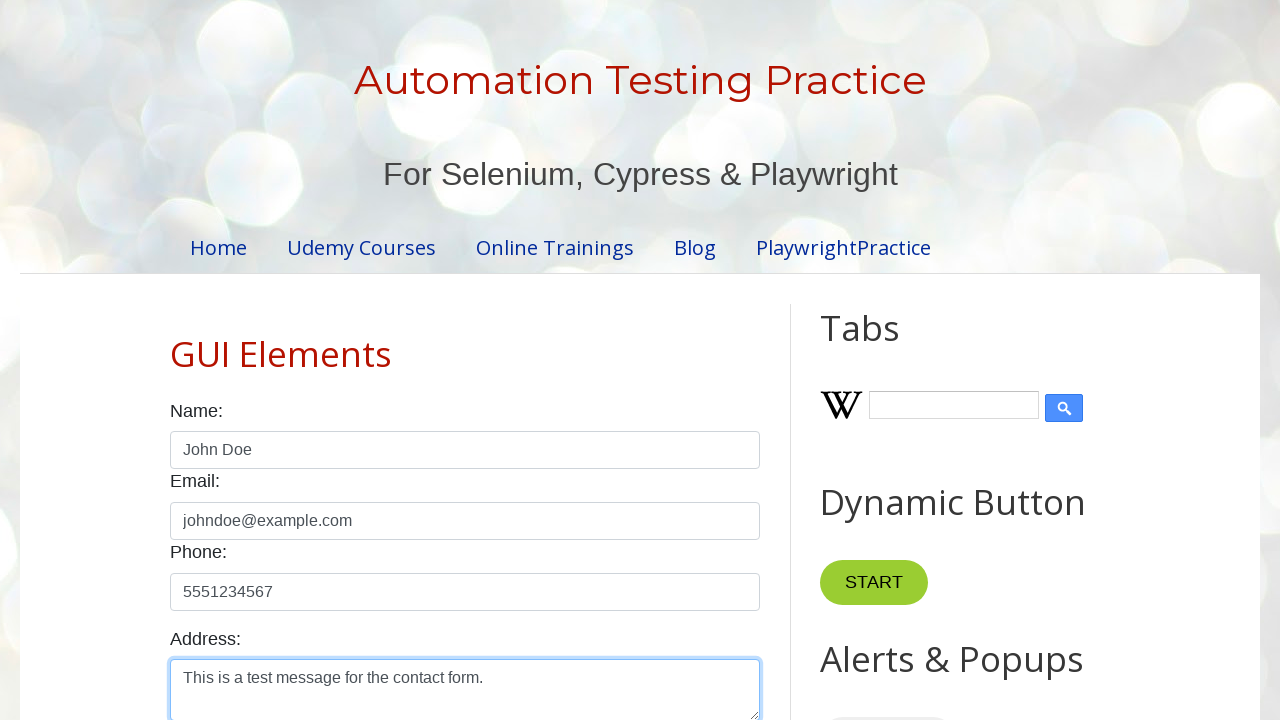